Tests dynamic loading functionality by clicking a start button and waiting for a "Hello World!" message to become visible

Starting URL: http://the-internet.herokuapp.com/dynamic_loading/1

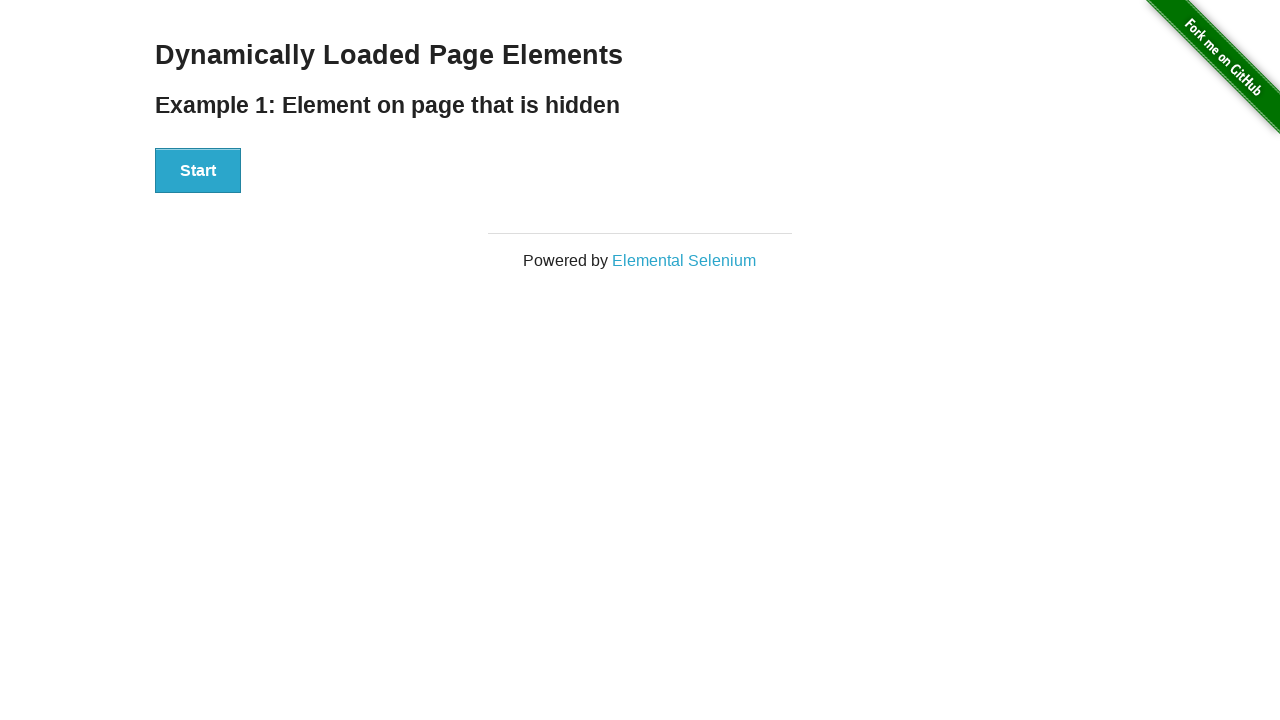

Clicked start button to trigger dynamic loading at (198, 171) on xpath=//div[@id='start']/button
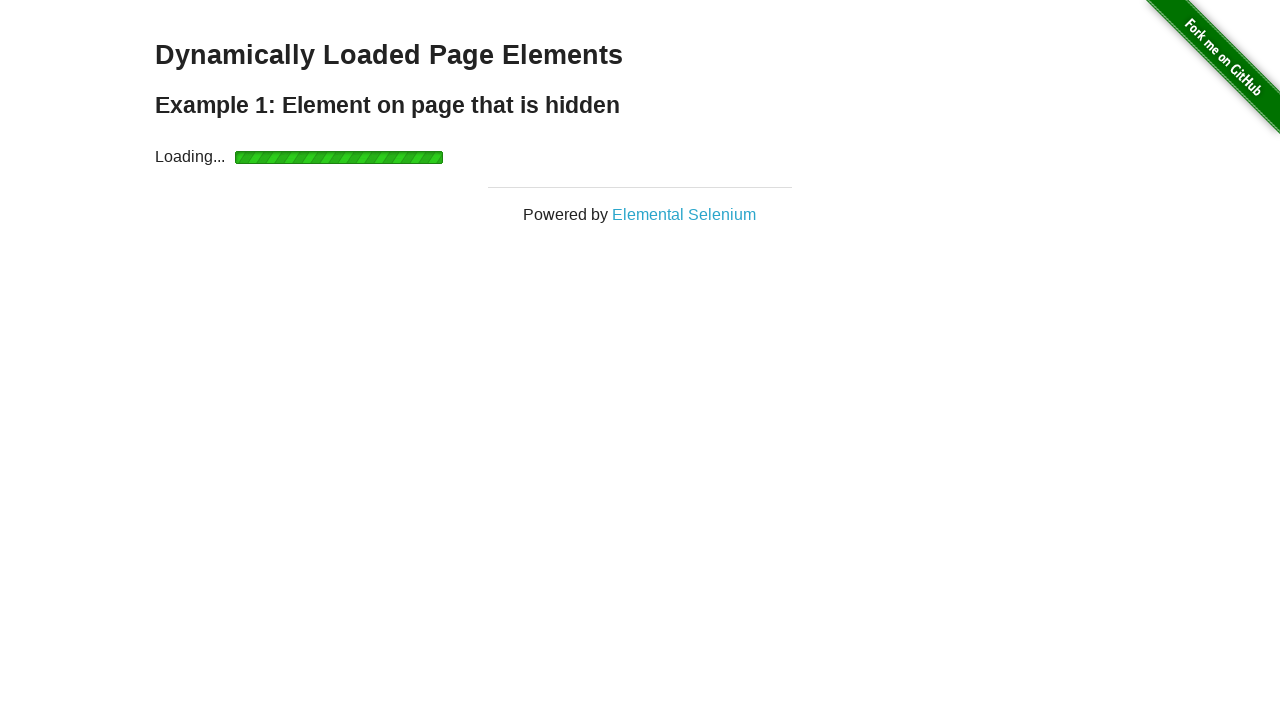

Finish element became visible after dynamic loading
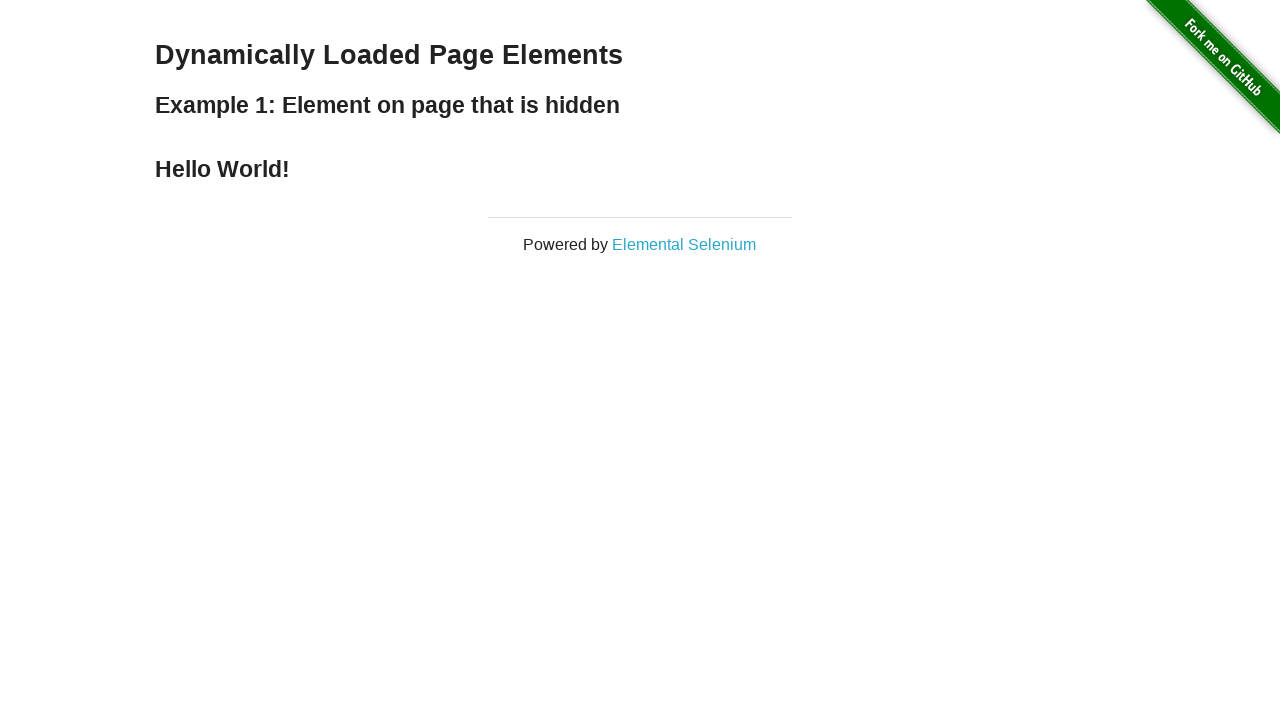

Retrieved finish element text content
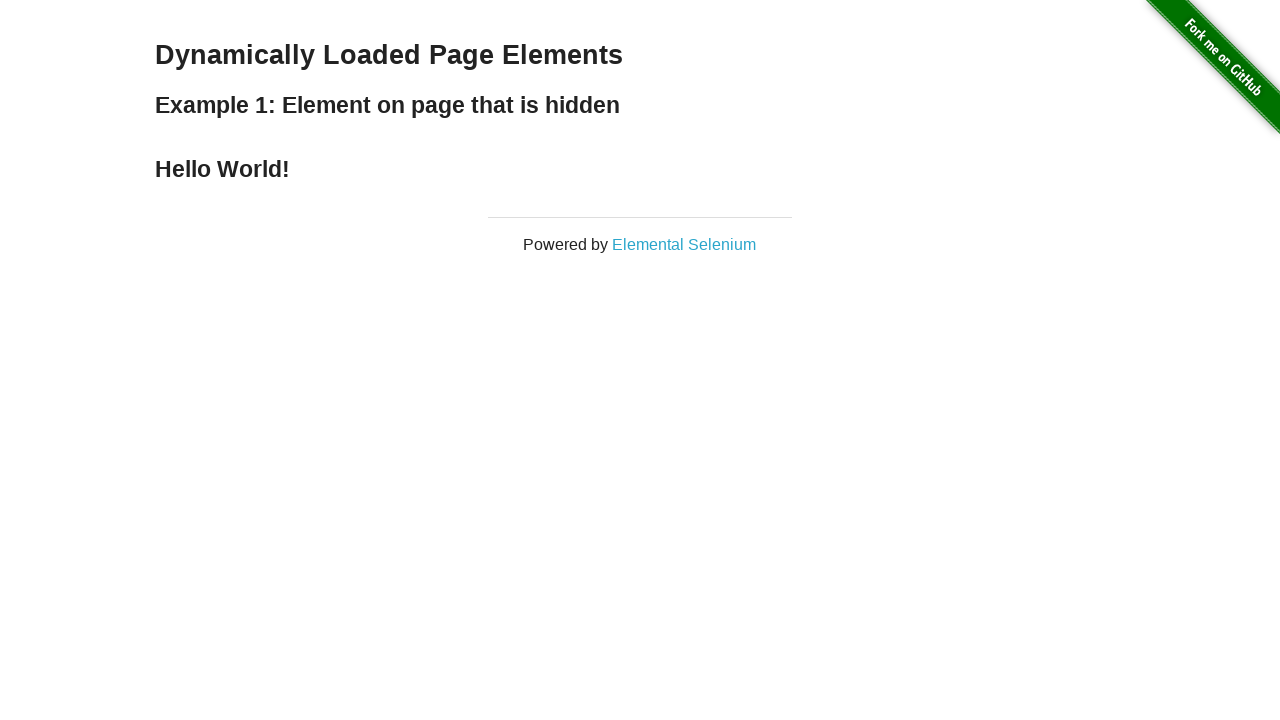

Verified 'Hello World!' message is present in finish text
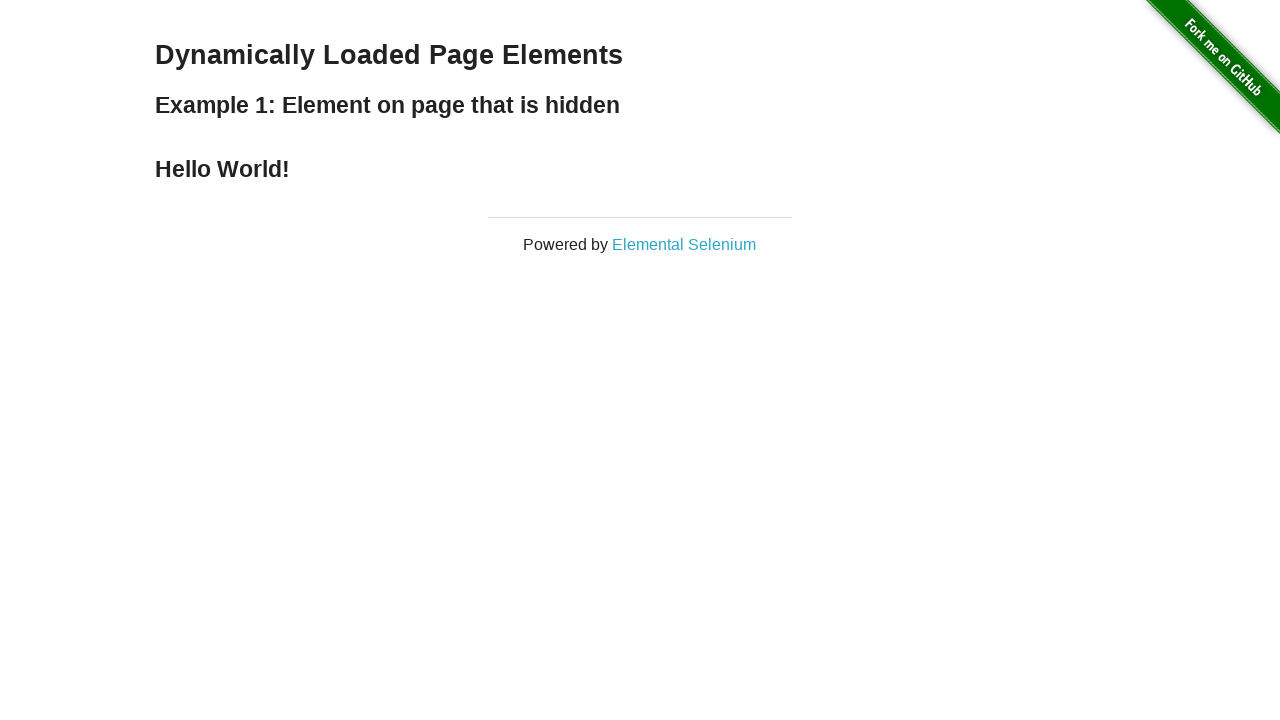

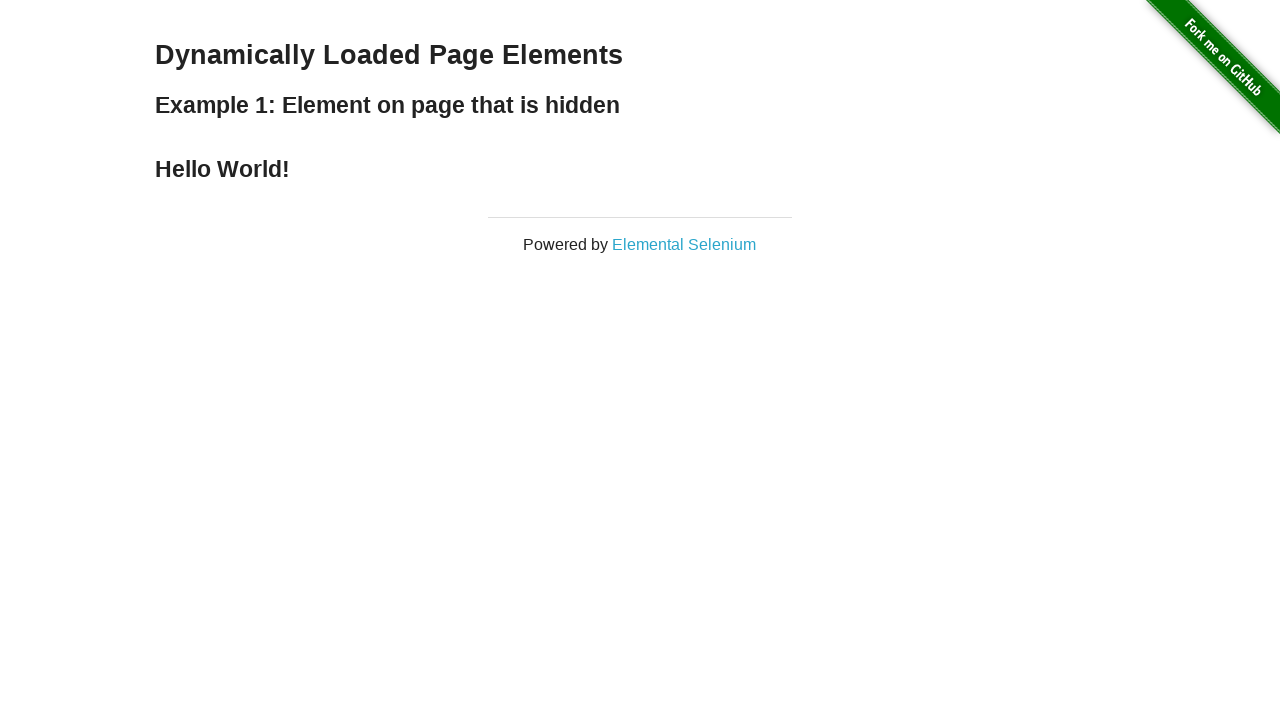